Verifies category sidebar is visible, clicks on Women category then Dress subcategory, then clicks on Men category and Tshirt subcategory

Starting URL: https://automationexercise.com/

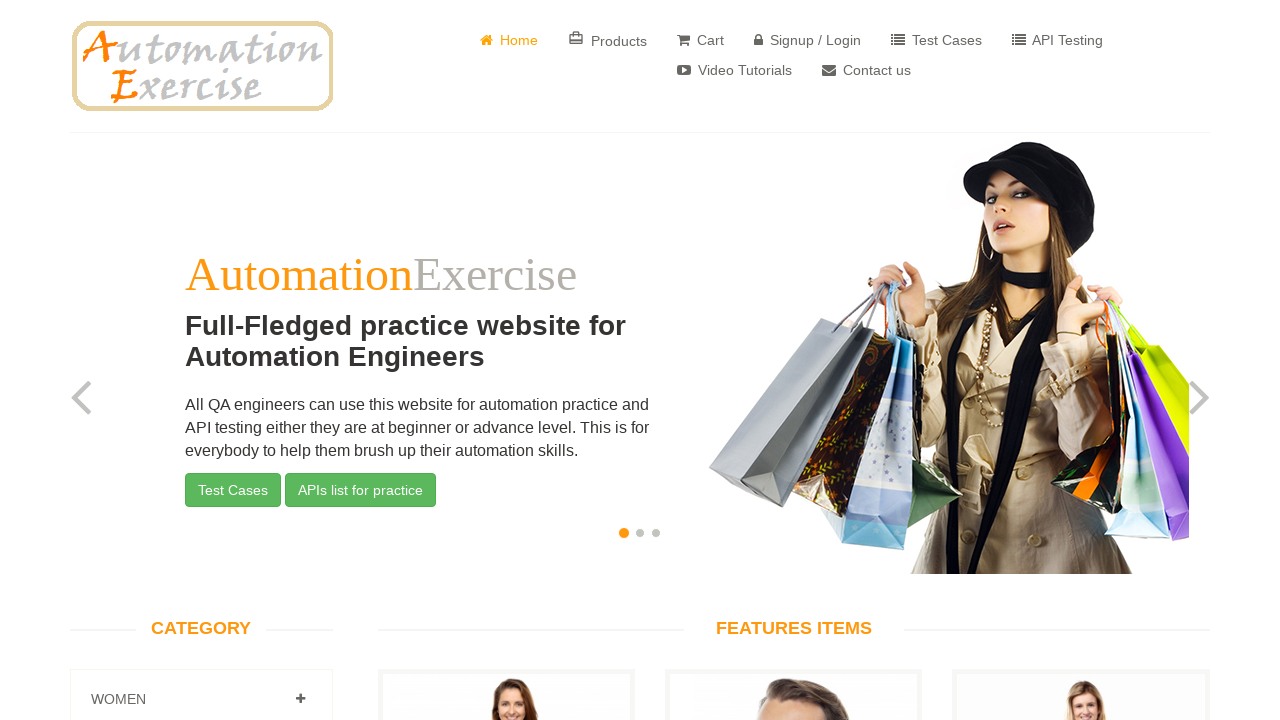

Category sidebar is visible
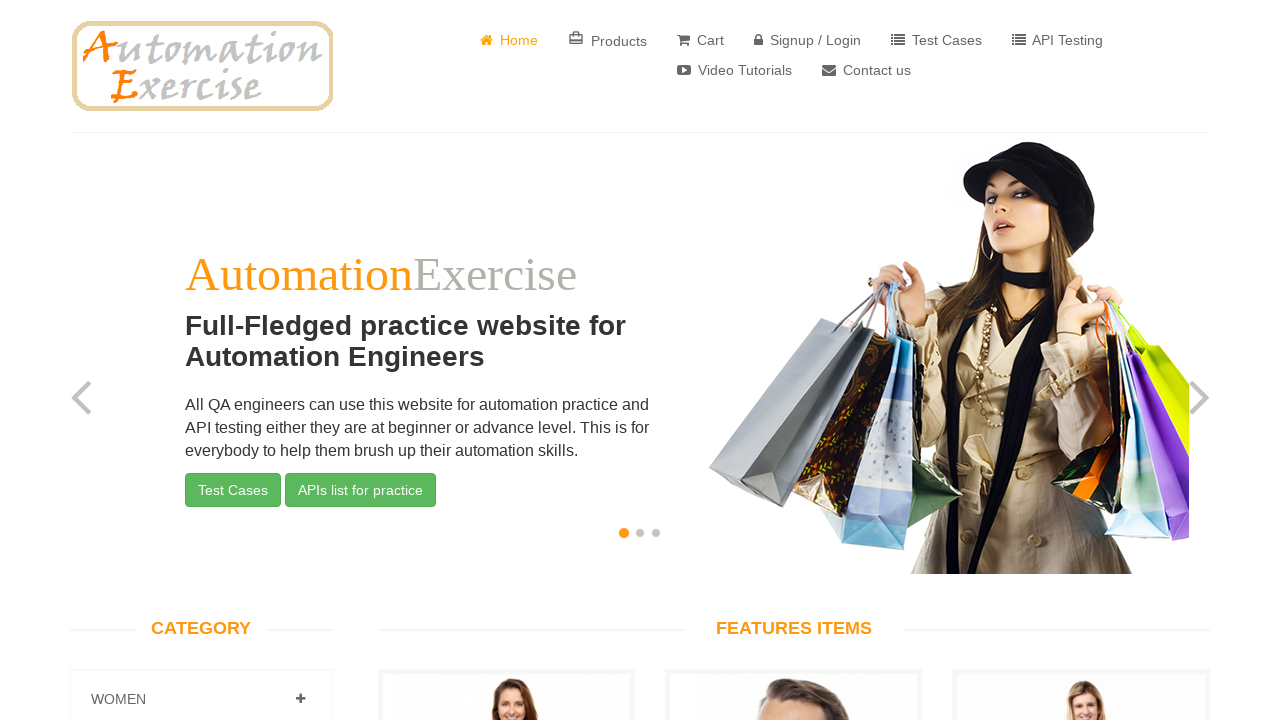

Clicked on Women category to expand at (300, 699) on a[href='#Women']
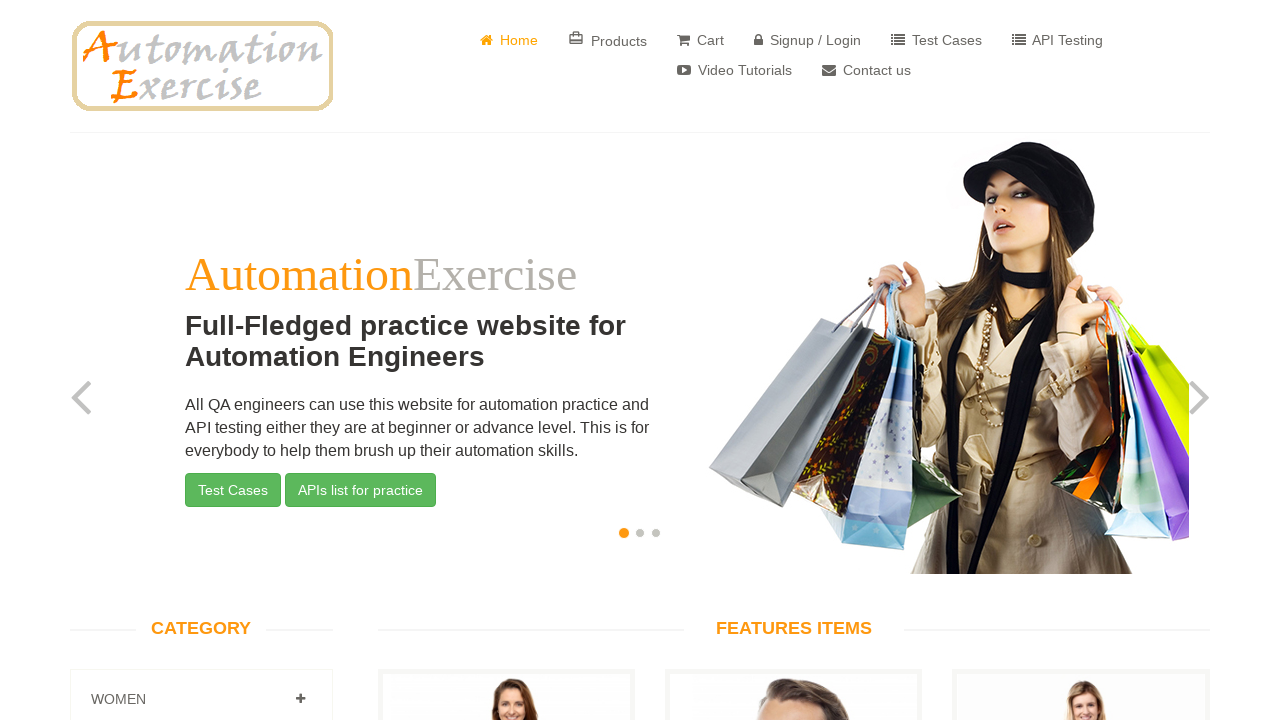

Clicked on Dress subcategory at (127, 360) on a[href='/category_products/1']
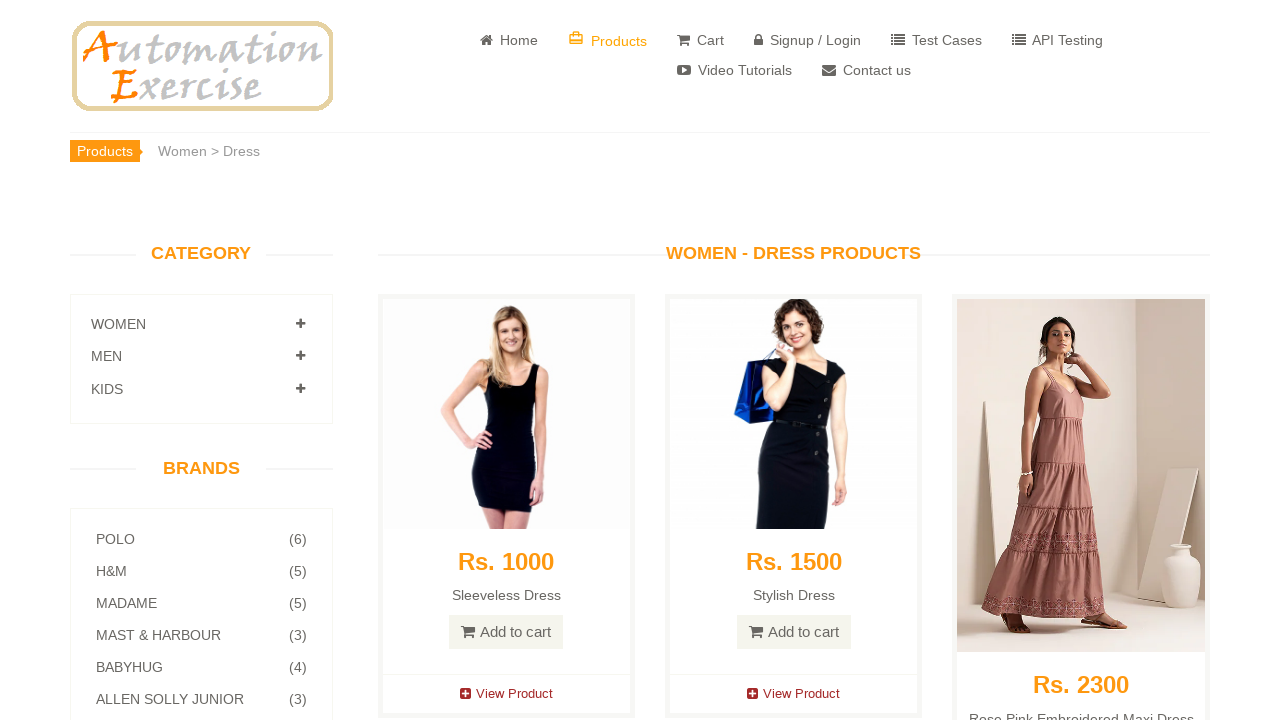

Dress category page loaded
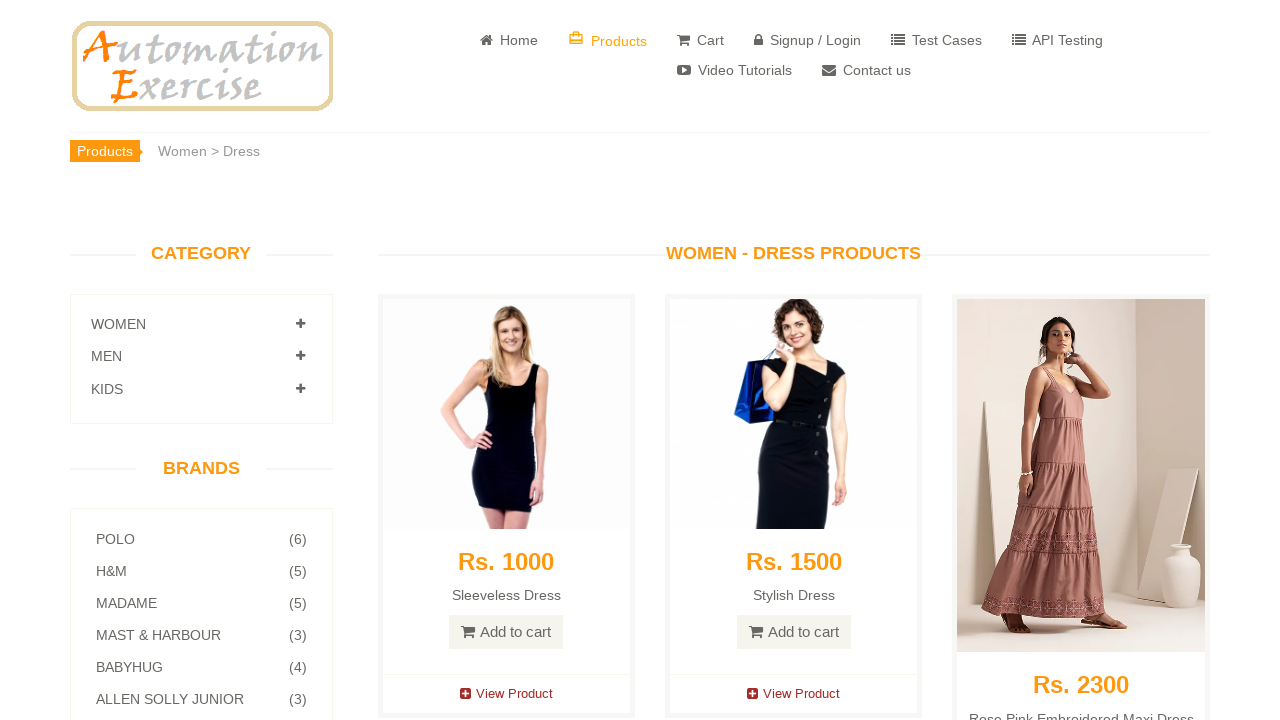

Clicked on Men category to expand at (300, 356) on a[href='#Men']
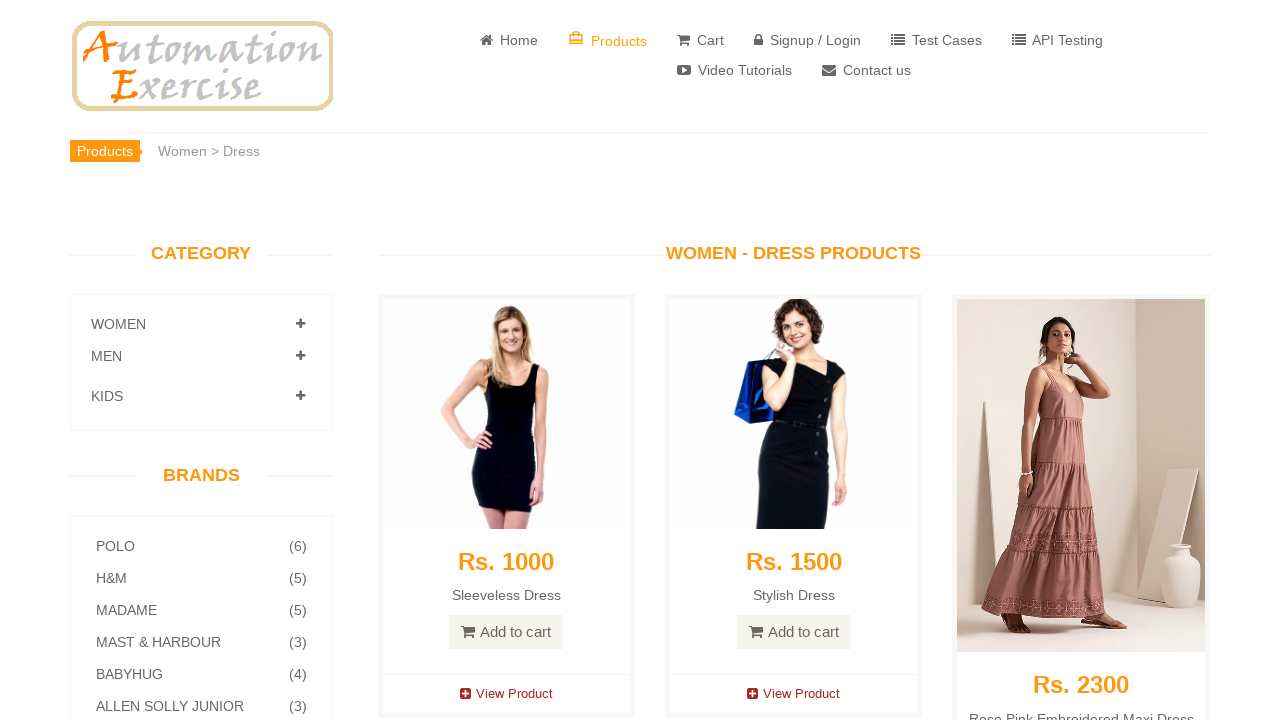

Clicked on Tshirt subcategory at (132, 396) on a[href='/category_products/3']
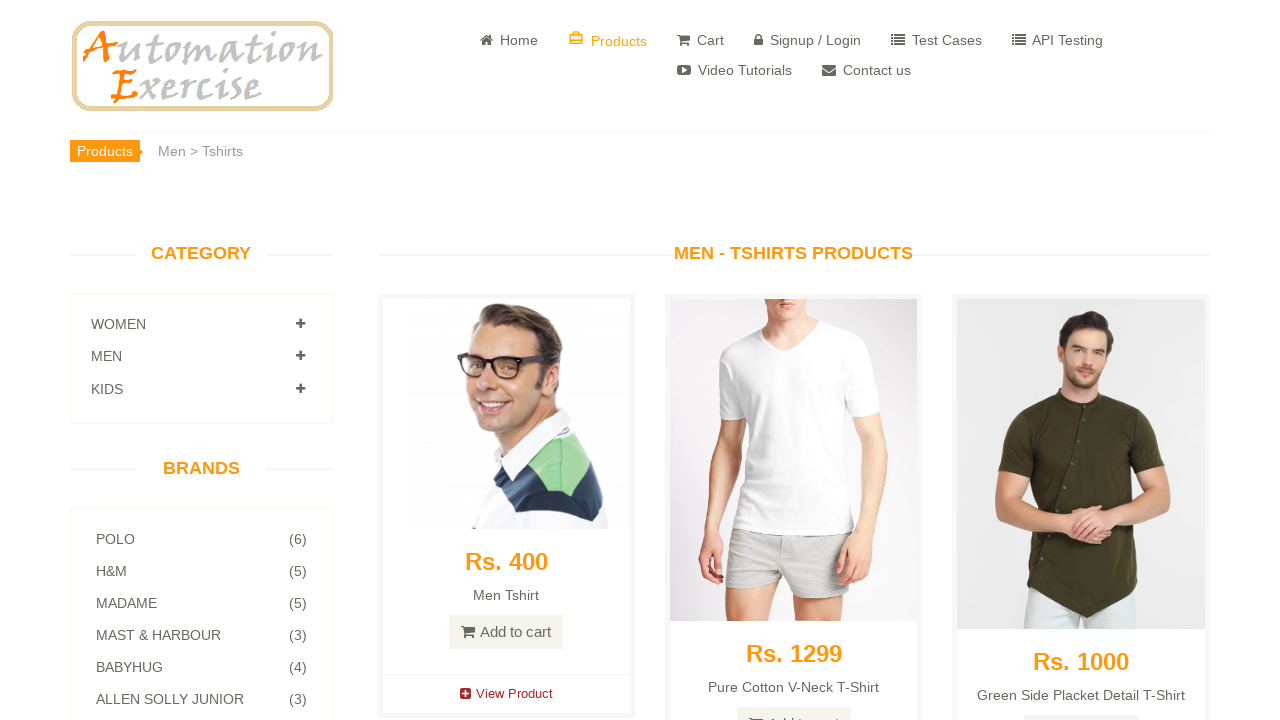

Tshirt category page loaded
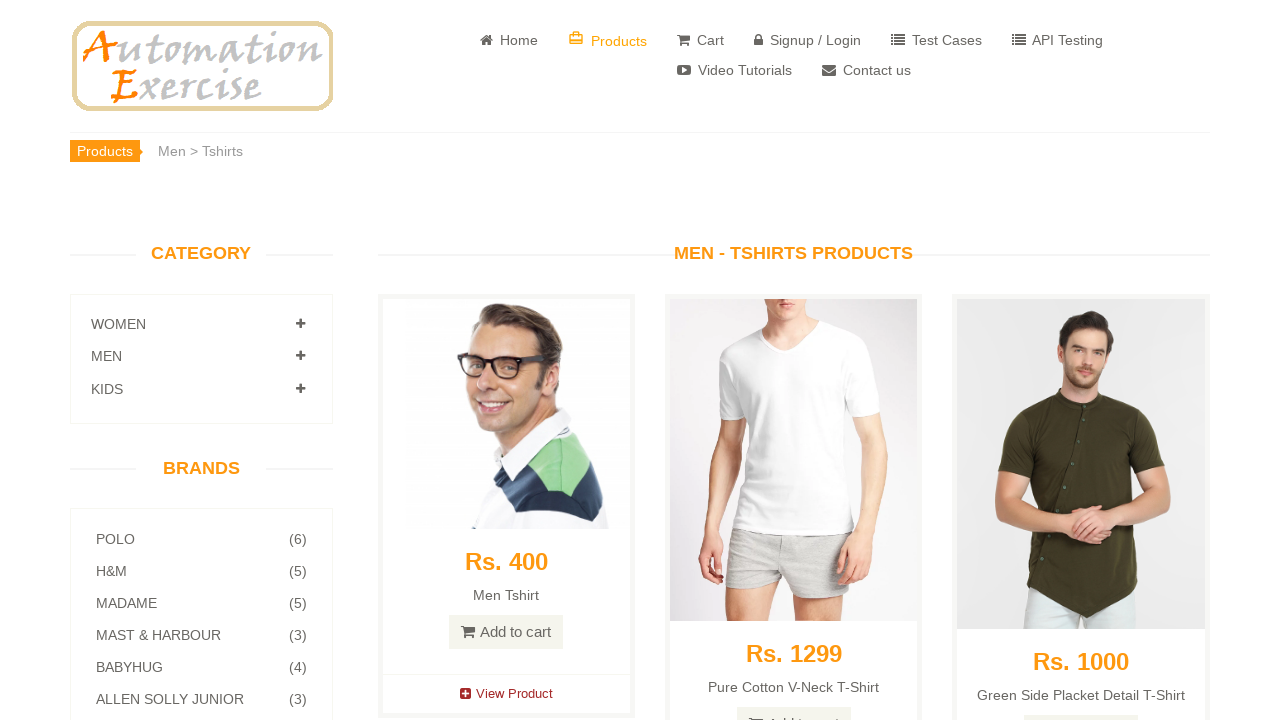

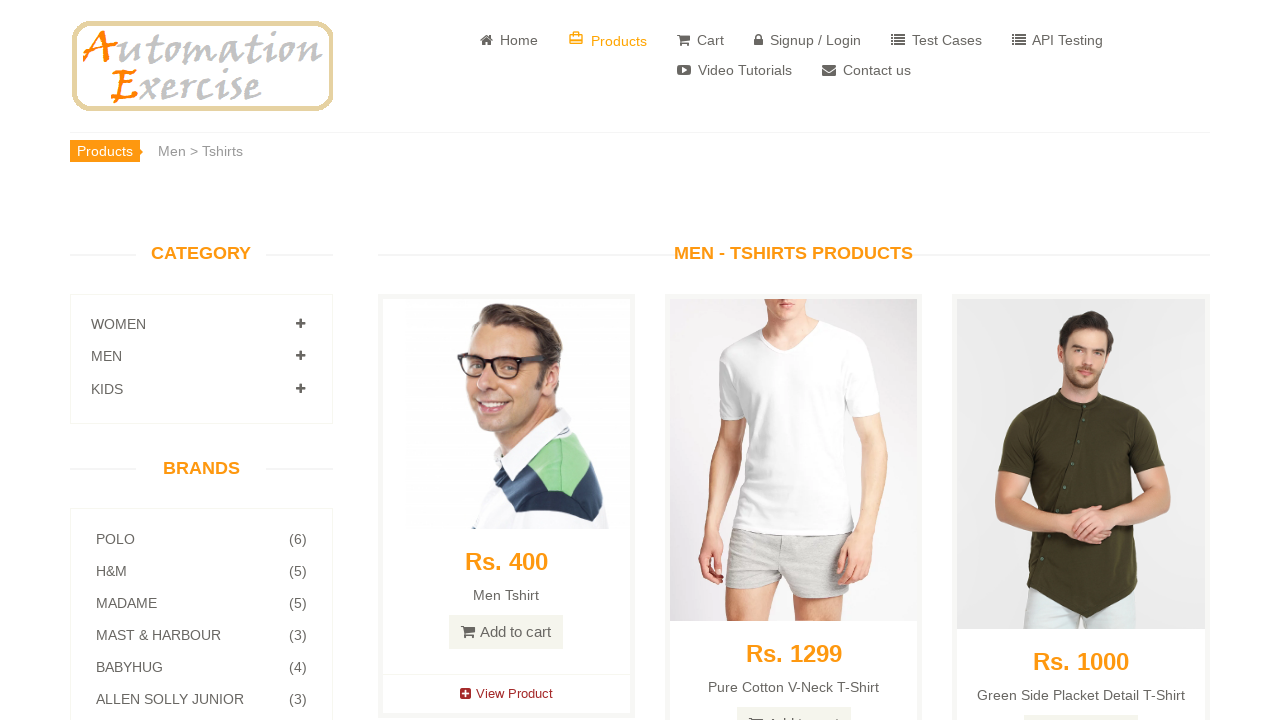